Tests file upload functionality by selecting a file using the file input and submitting the upload form on the Heroku test site.

Starting URL: https://the-internet.herokuapp.com/upload

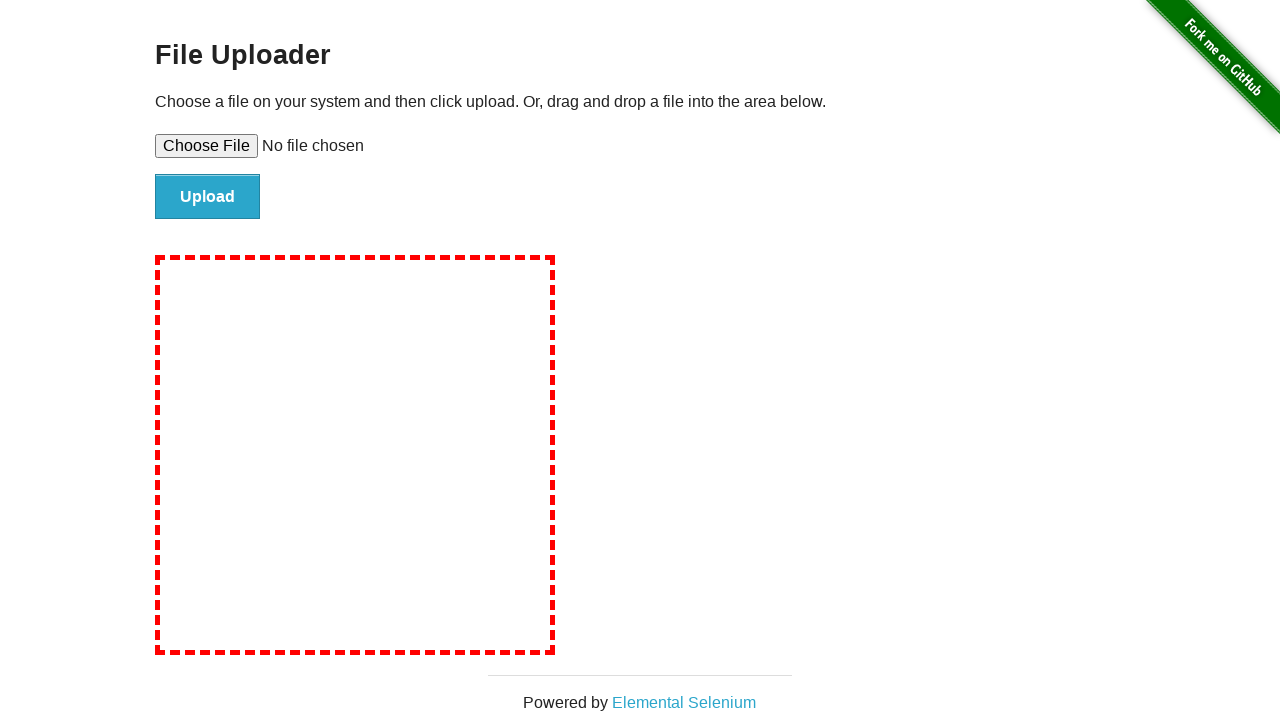

File input element is visible on the page
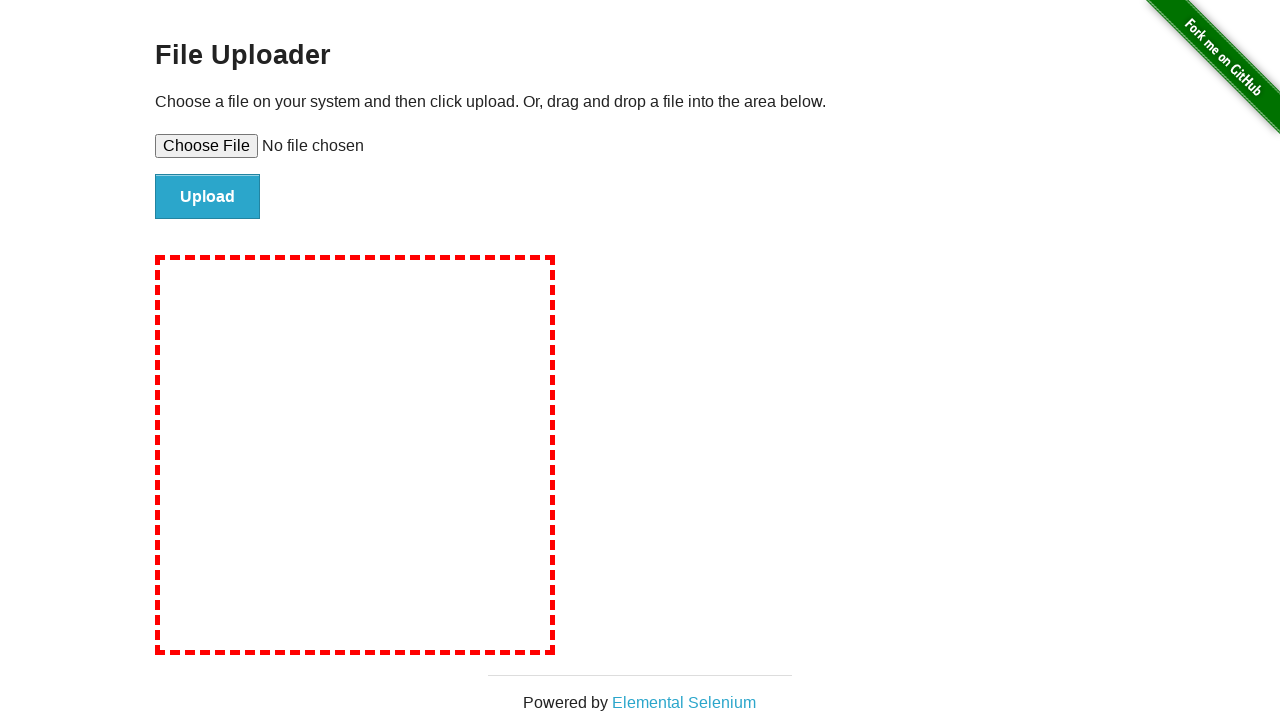

Selected test file for upload
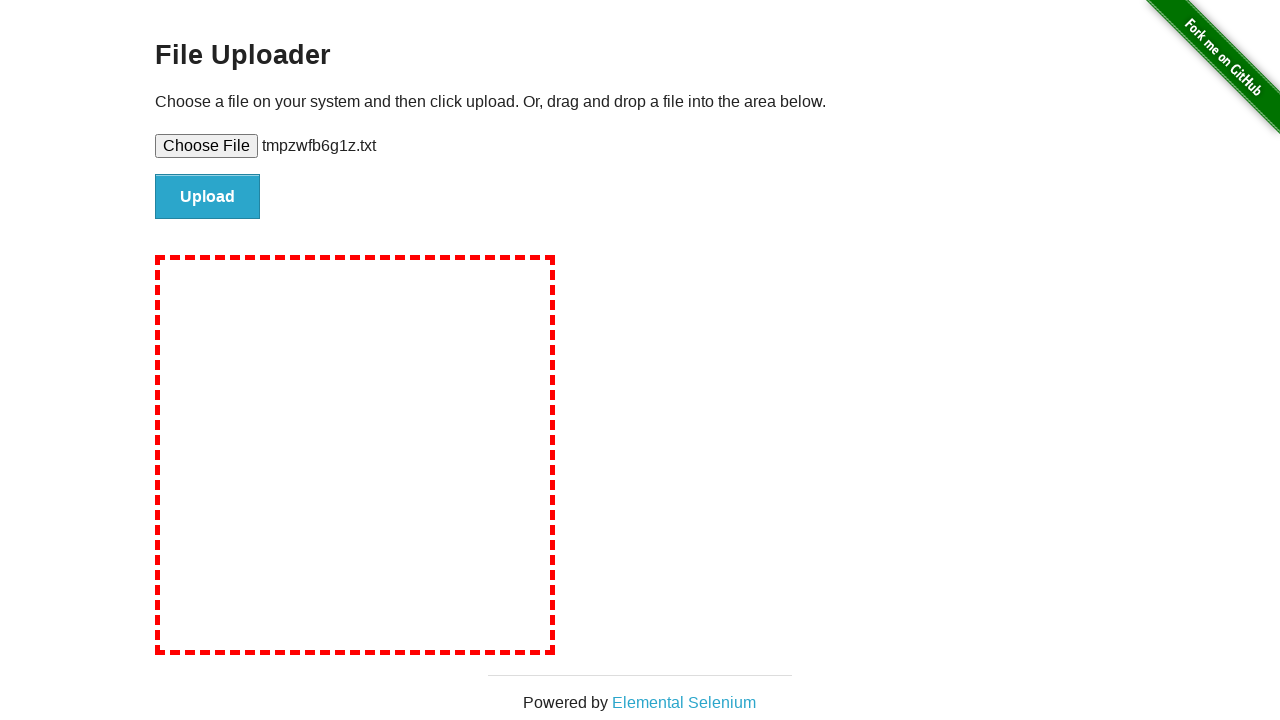

Clicked the file upload submit button at (208, 197) on #file-submit
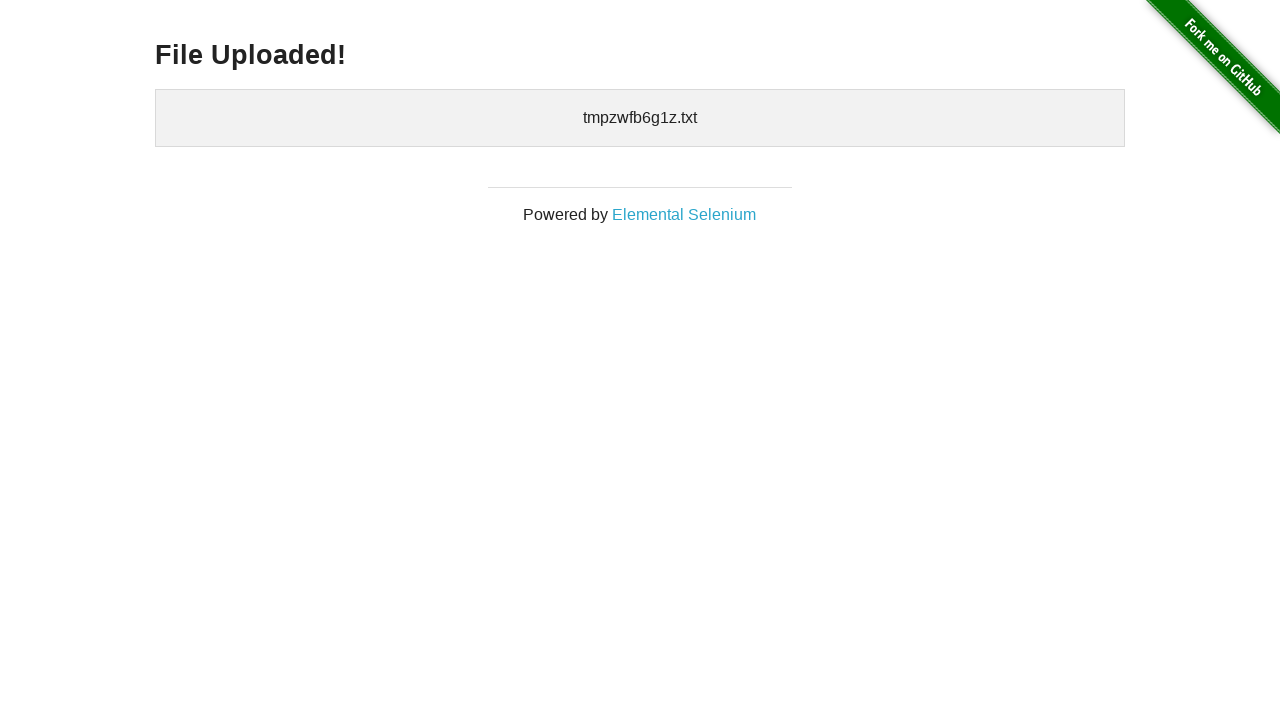

File upload completed and confirmation message appeared
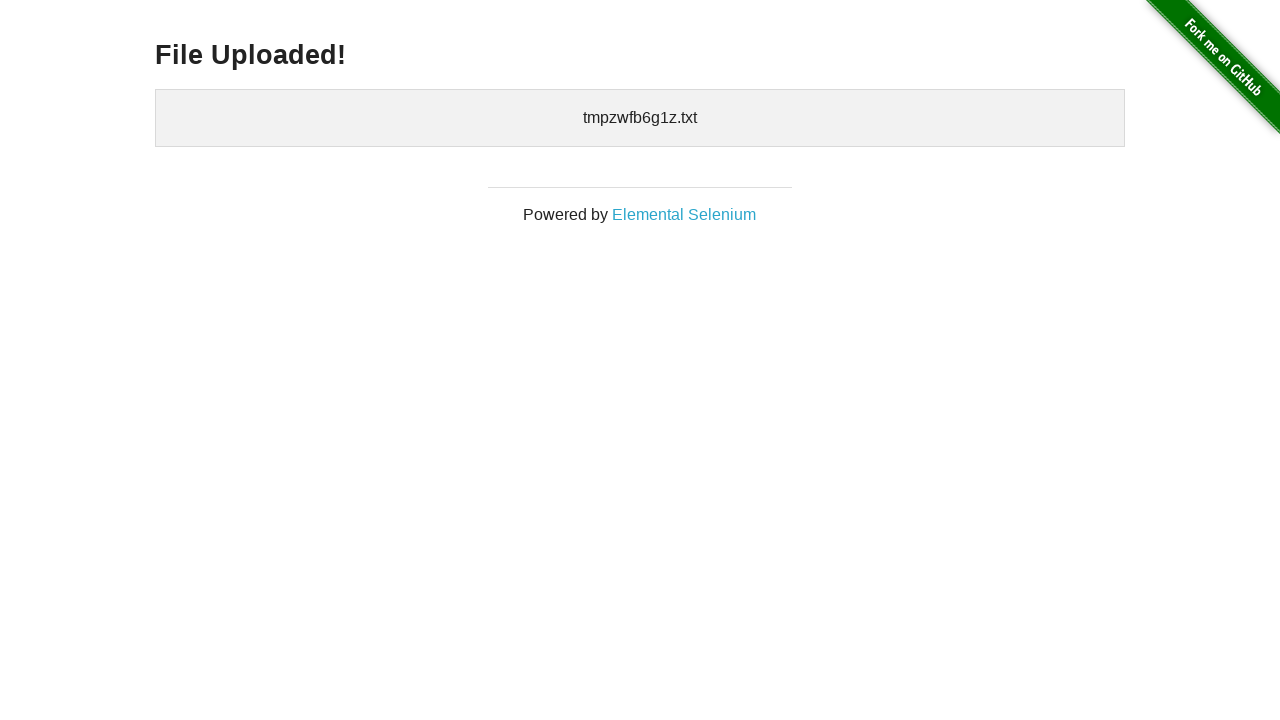

Cleaned up temporary test file
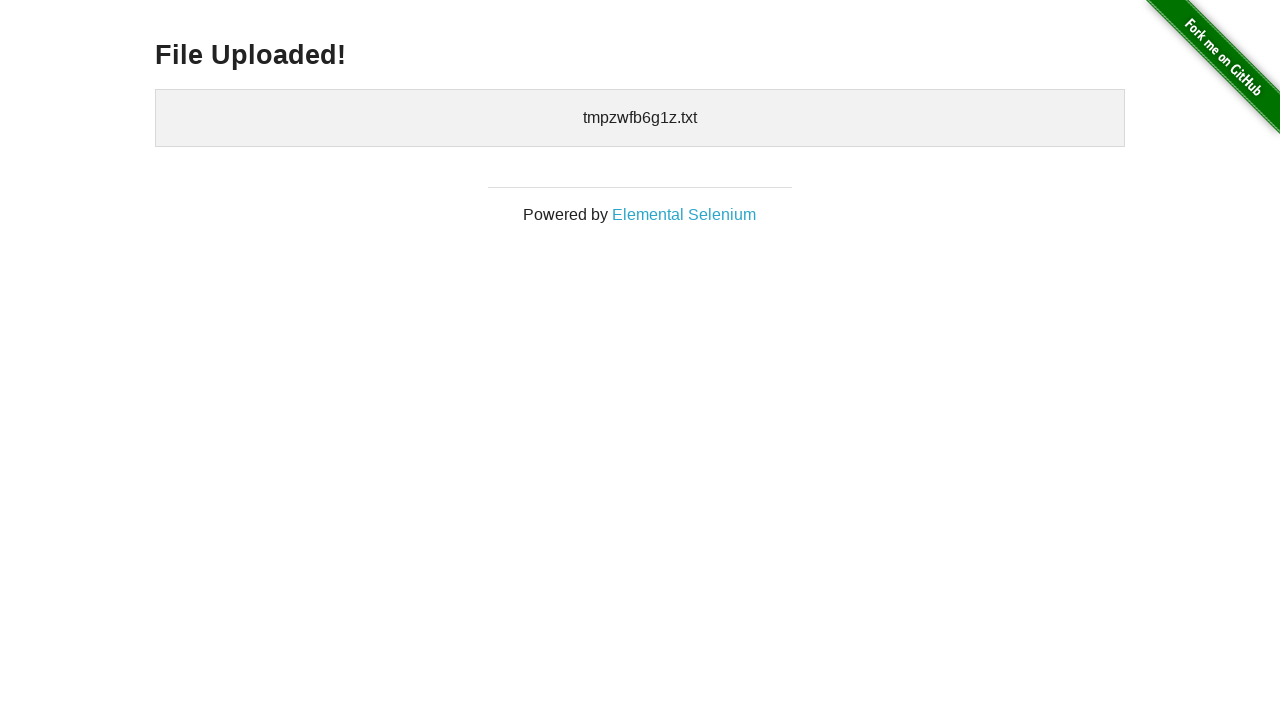

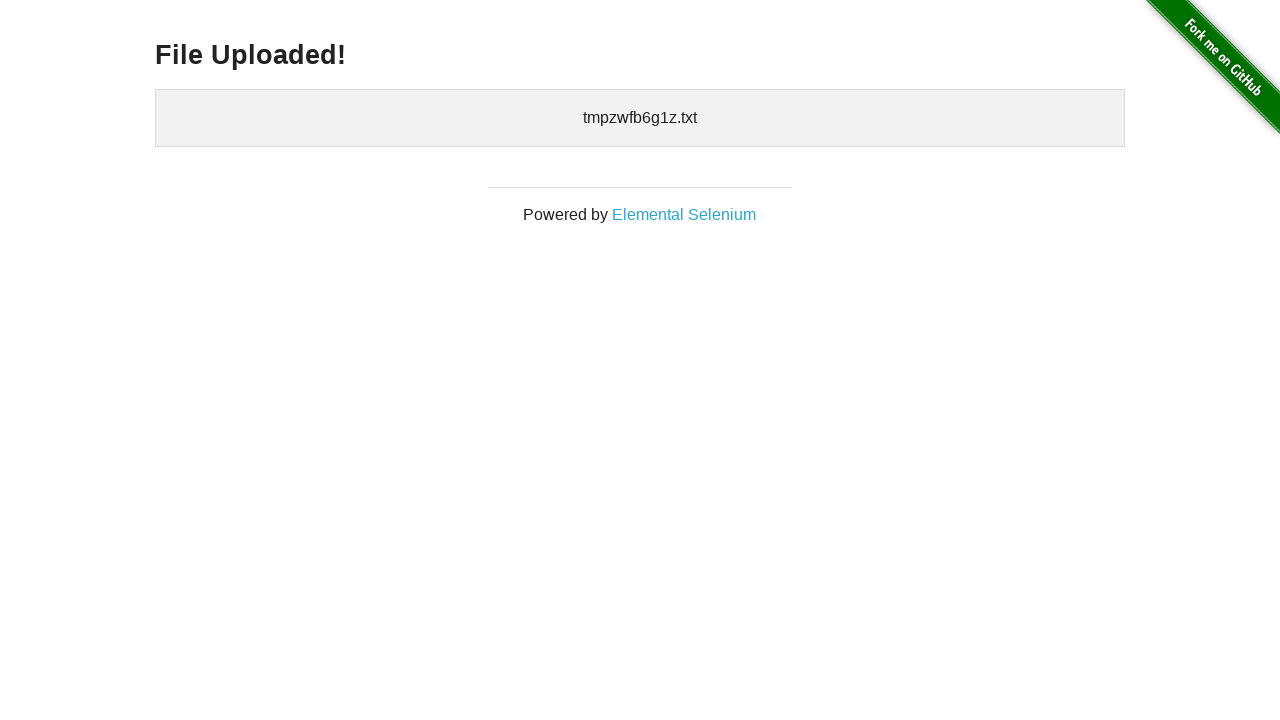